Reads a hidden value from an element attribute, calculates a formula, fills the answer, checks options, and submits.

Starting URL: http://suninjuly.github.io/get_attribute.html

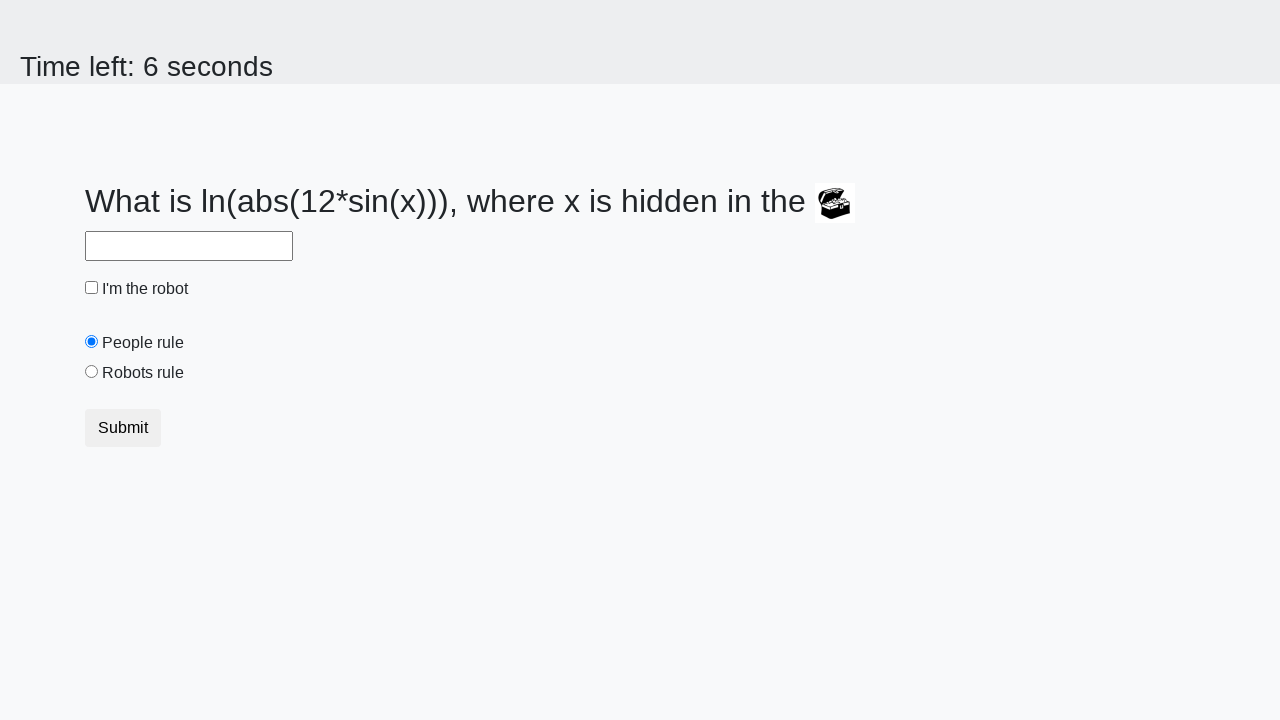

Retrieved hidden x value from treasure element attribute
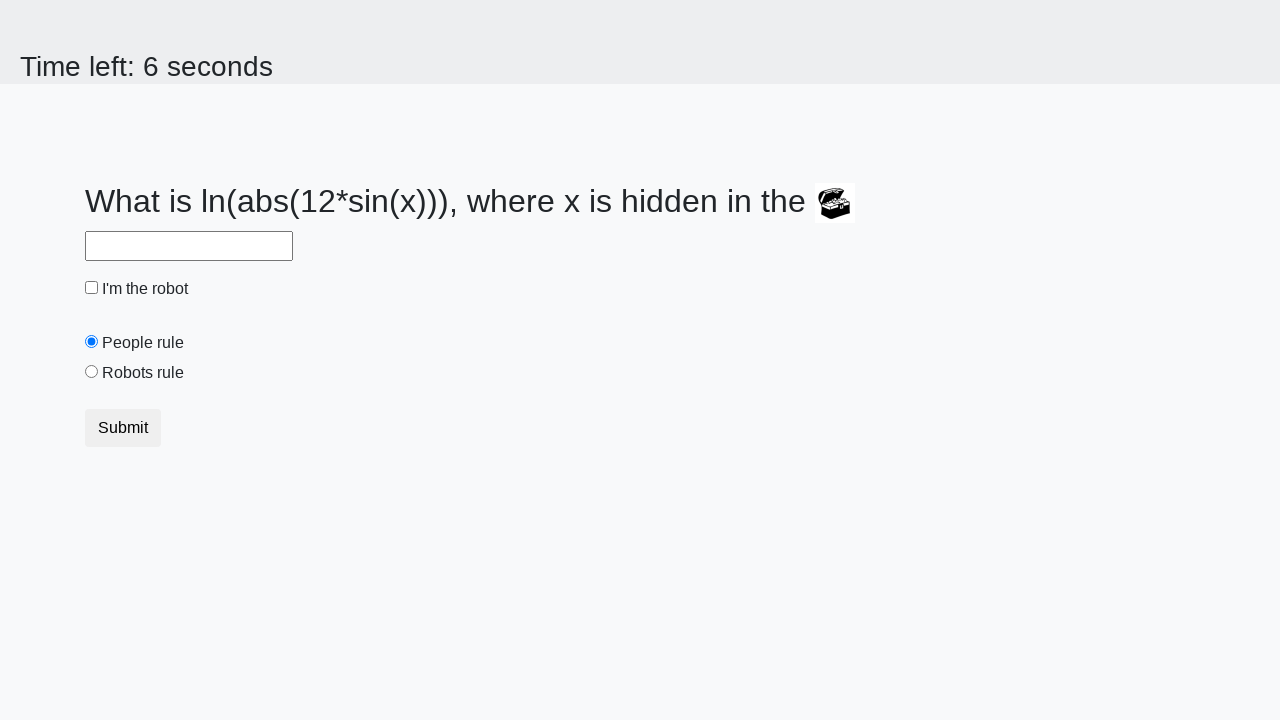

Converted x value to integer
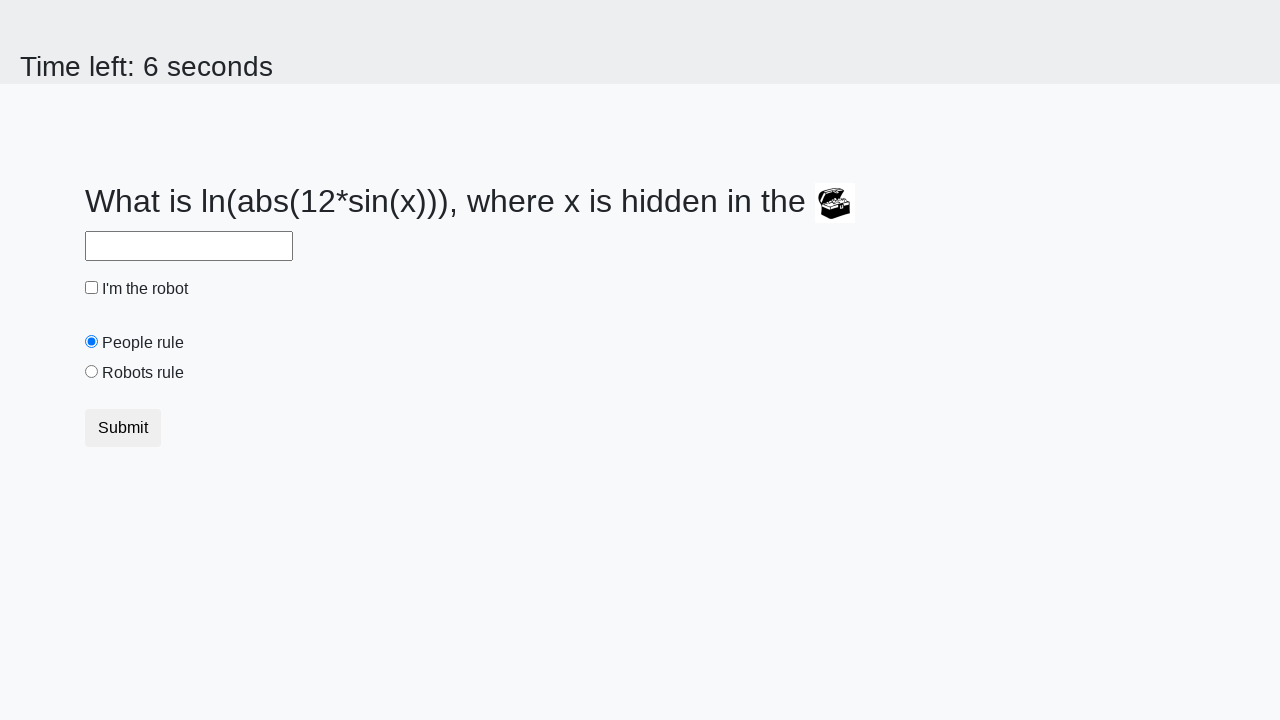

Calculated formula result: log(abs(12*sin(x)))
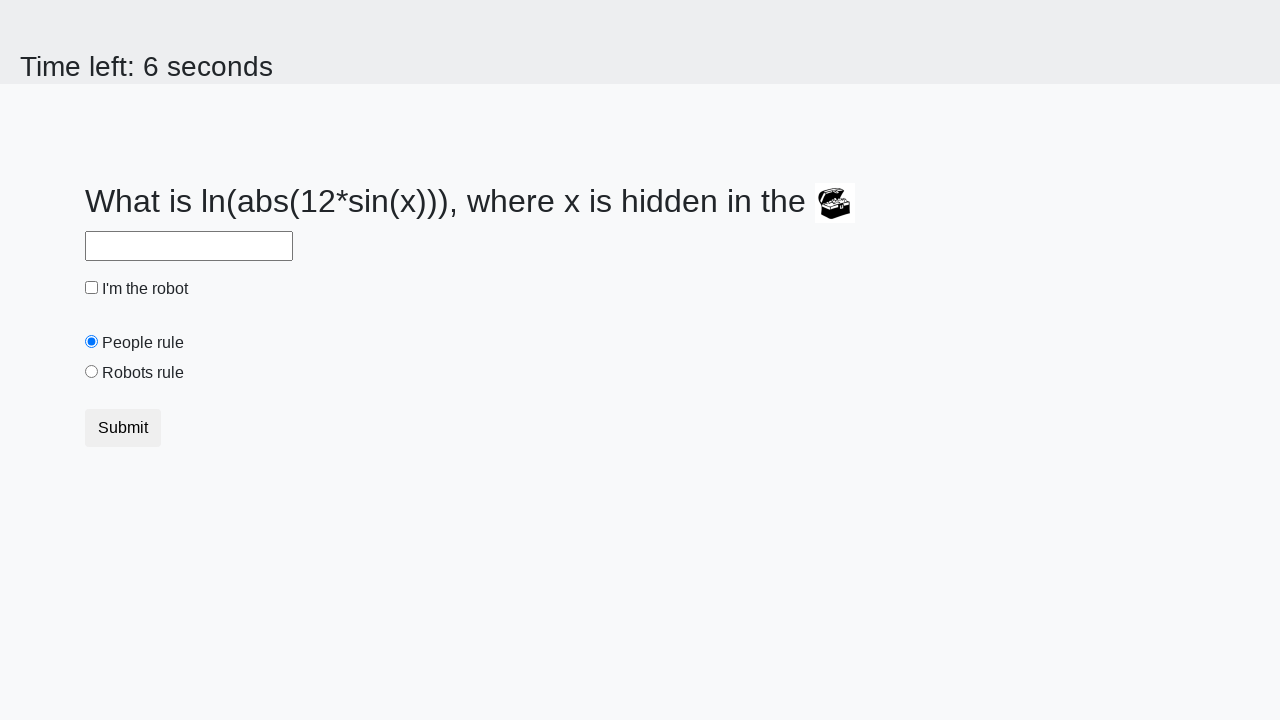

Filled answer field with calculated result on #answer
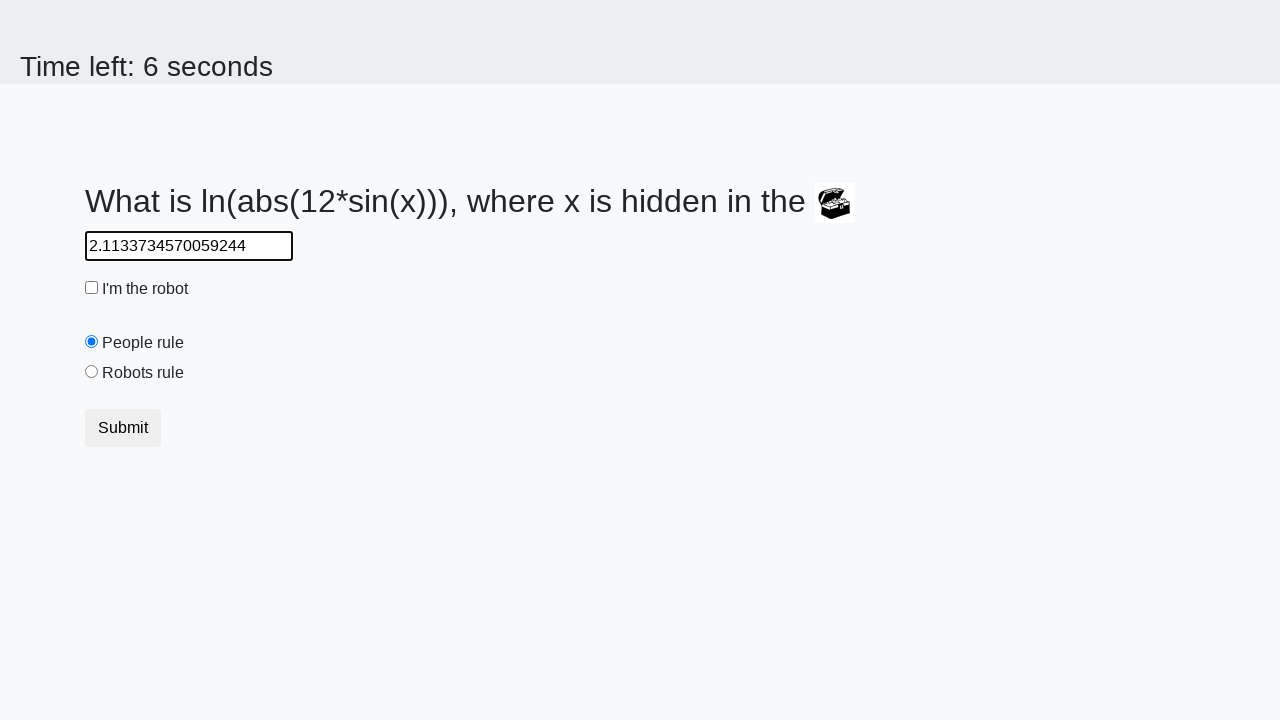

Clicked robot checkbox at (92, 288) on #robotCheckbox
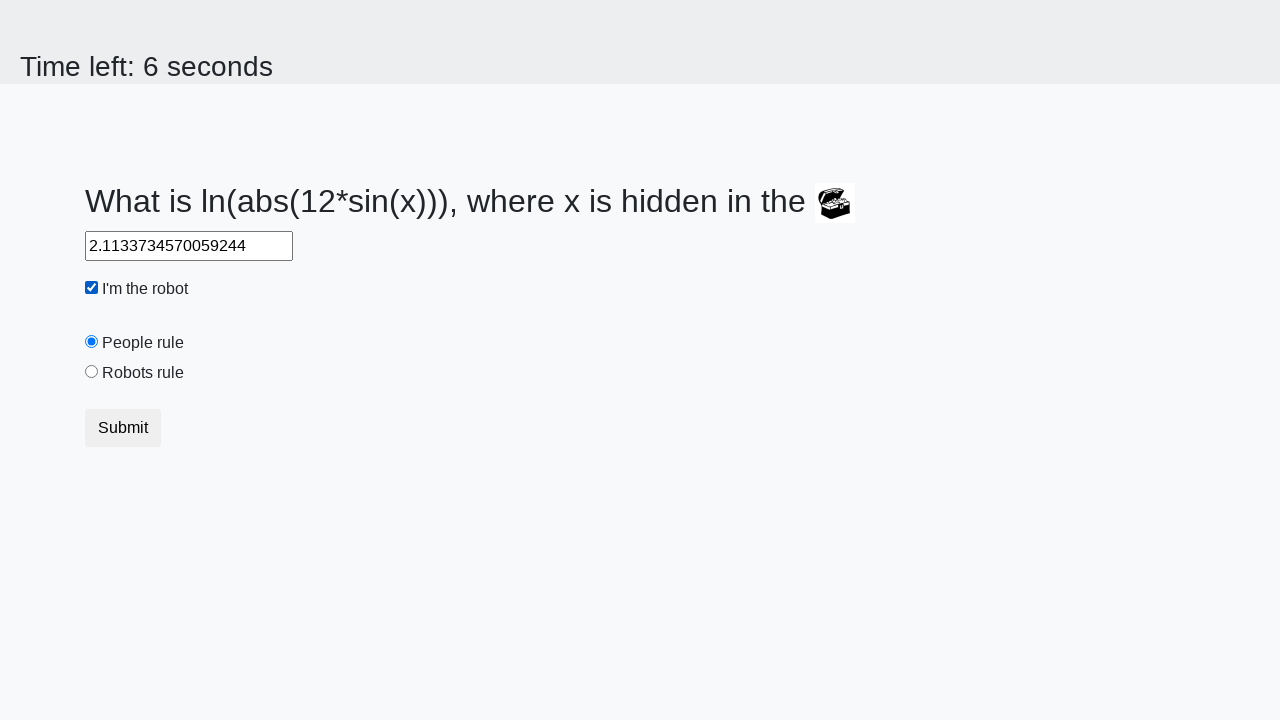

Selected 'robots rule' radio button option at (92, 372) on #robotsRule
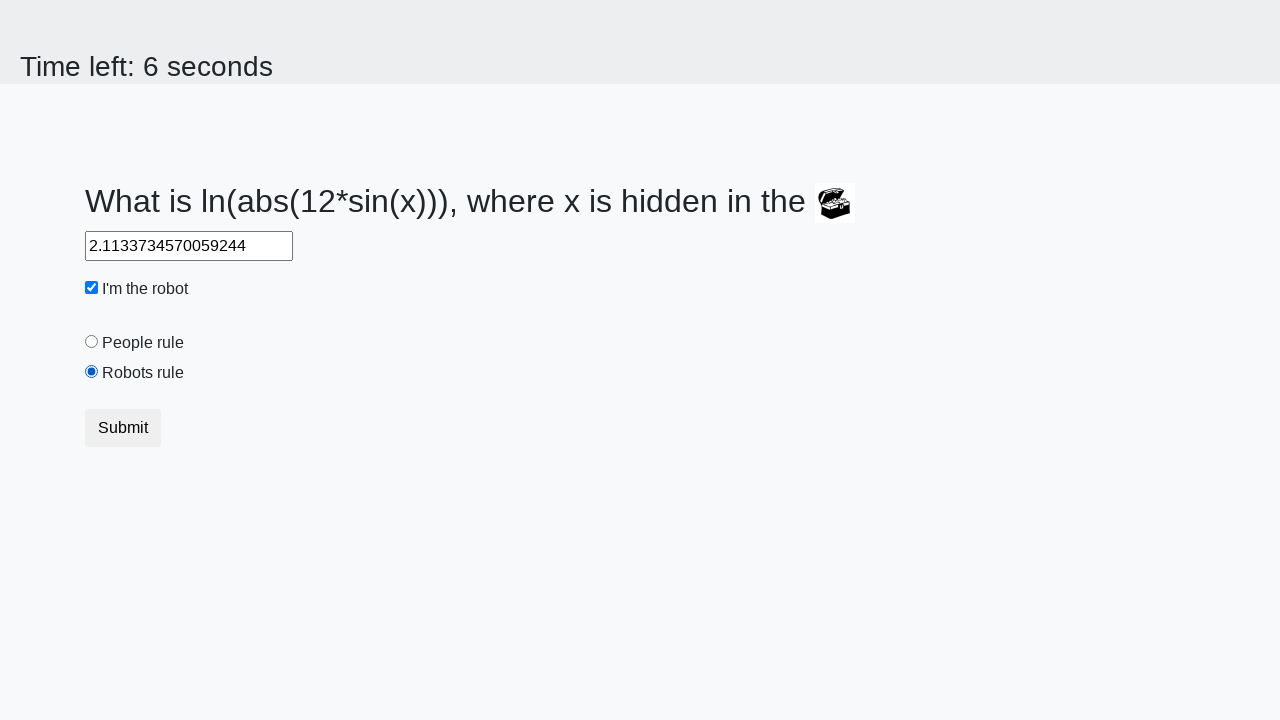

Clicked submit button to complete form submission at (123, 428) on xpath=/html/body/div/form/div/div/button
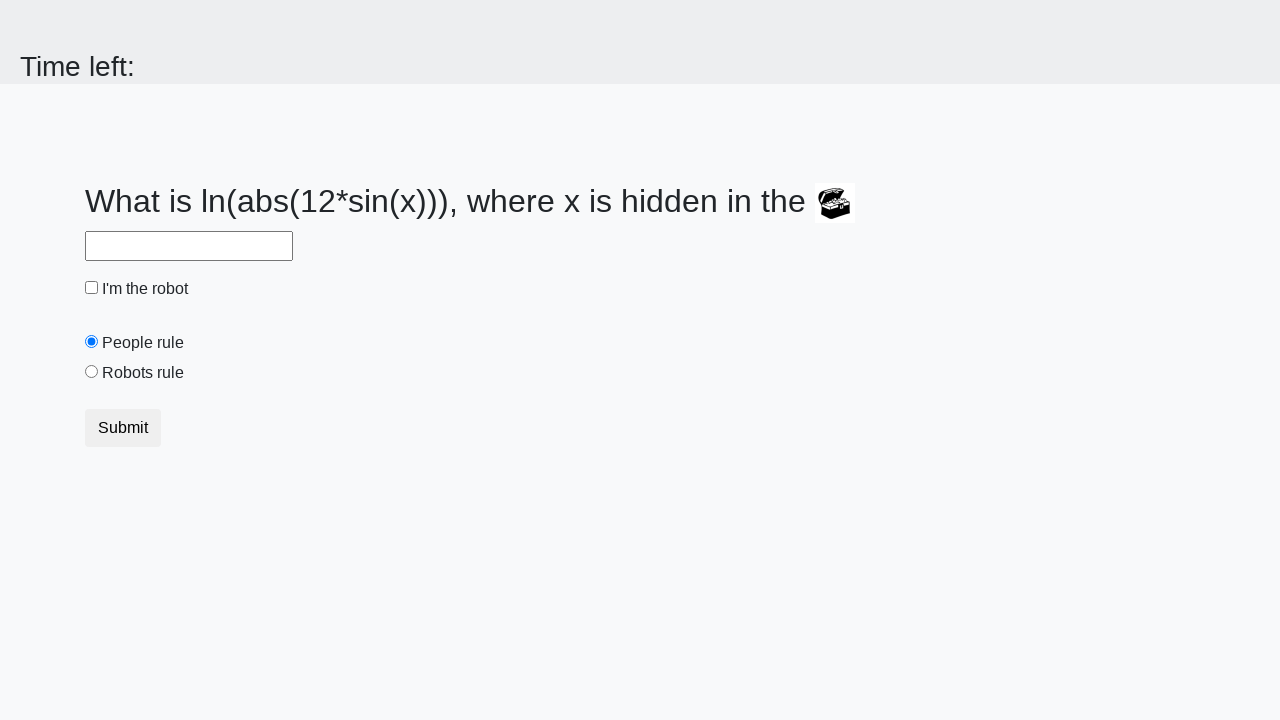

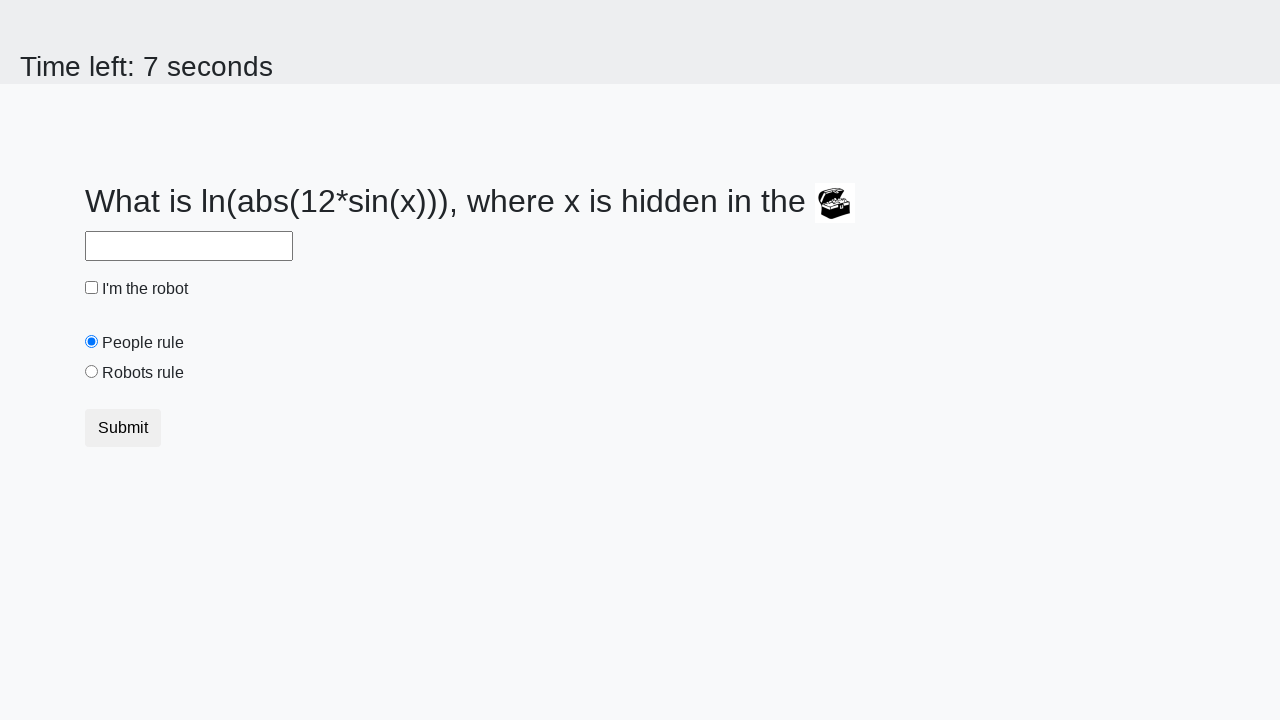